Tests that new items are appended to the bottom of the list by creating 3 todos and verifying the count

Starting URL: https://demo.playwright.dev/todomvc

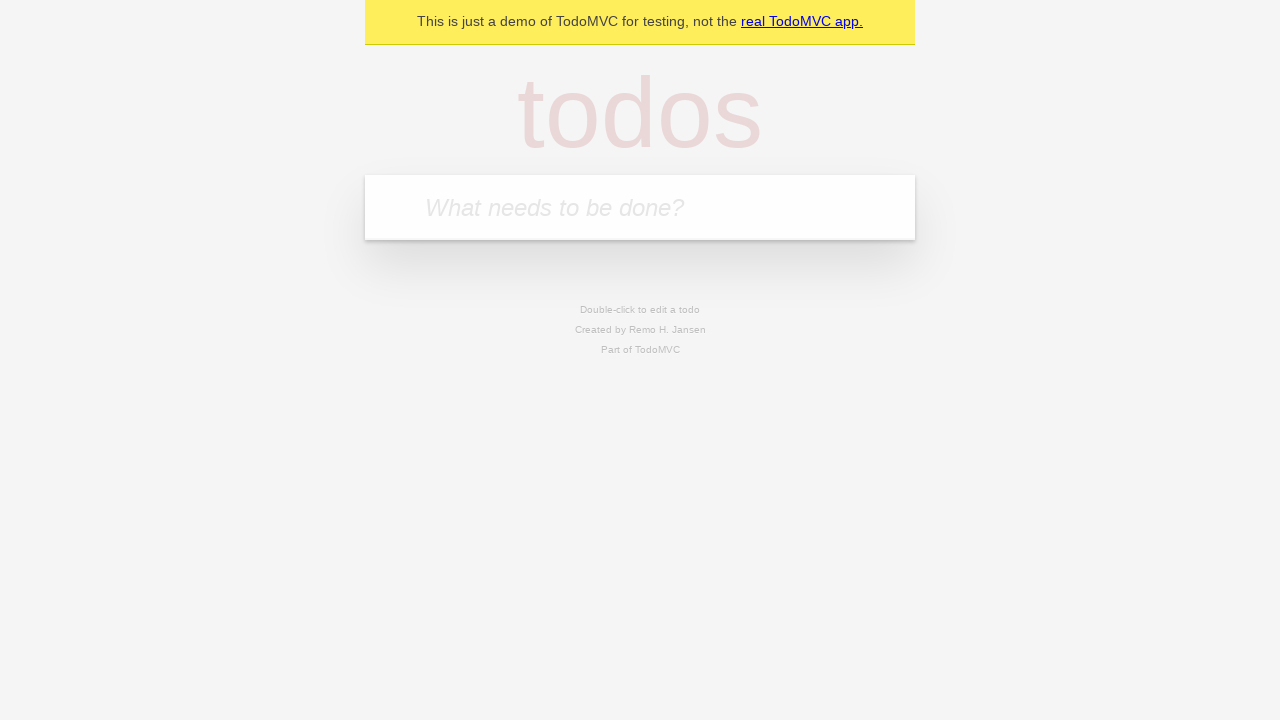

Filled todo input with 'buy some cheese' on internal:attr=[placeholder="What needs to be done?"i]
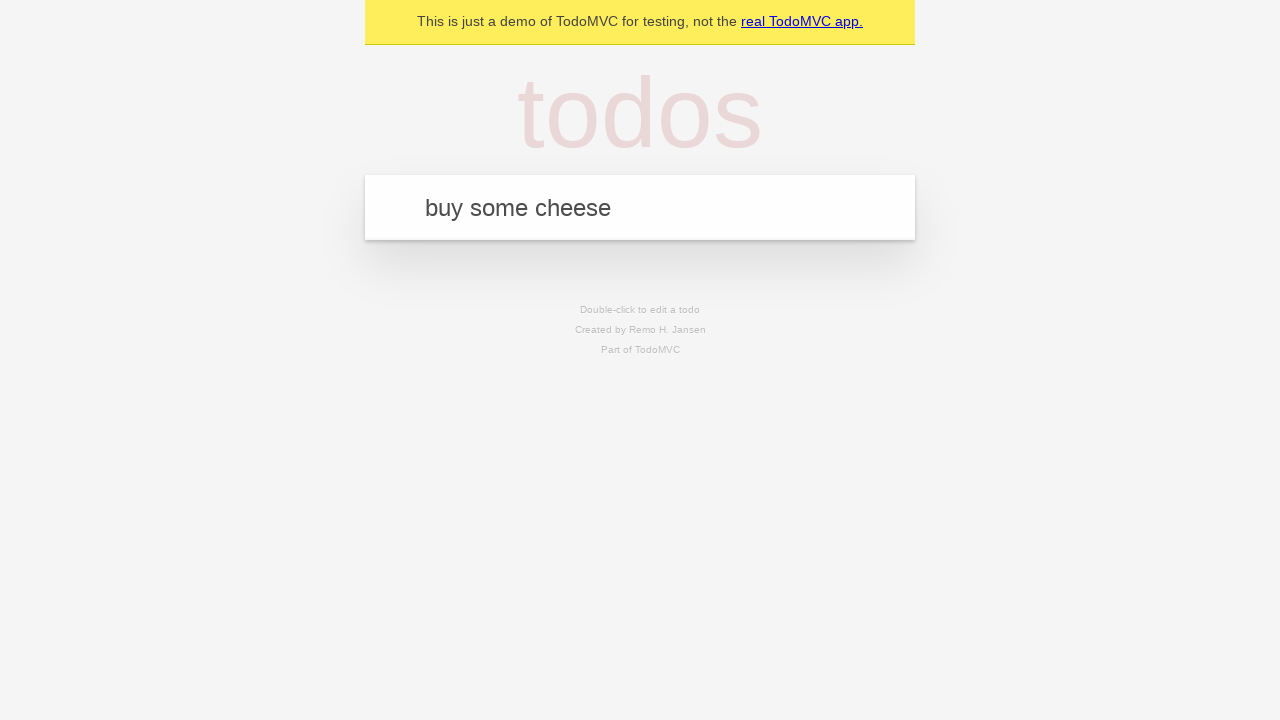

Pressed Enter to add todo 'buy some cheese' on internal:attr=[placeholder="What needs to be done?"i]
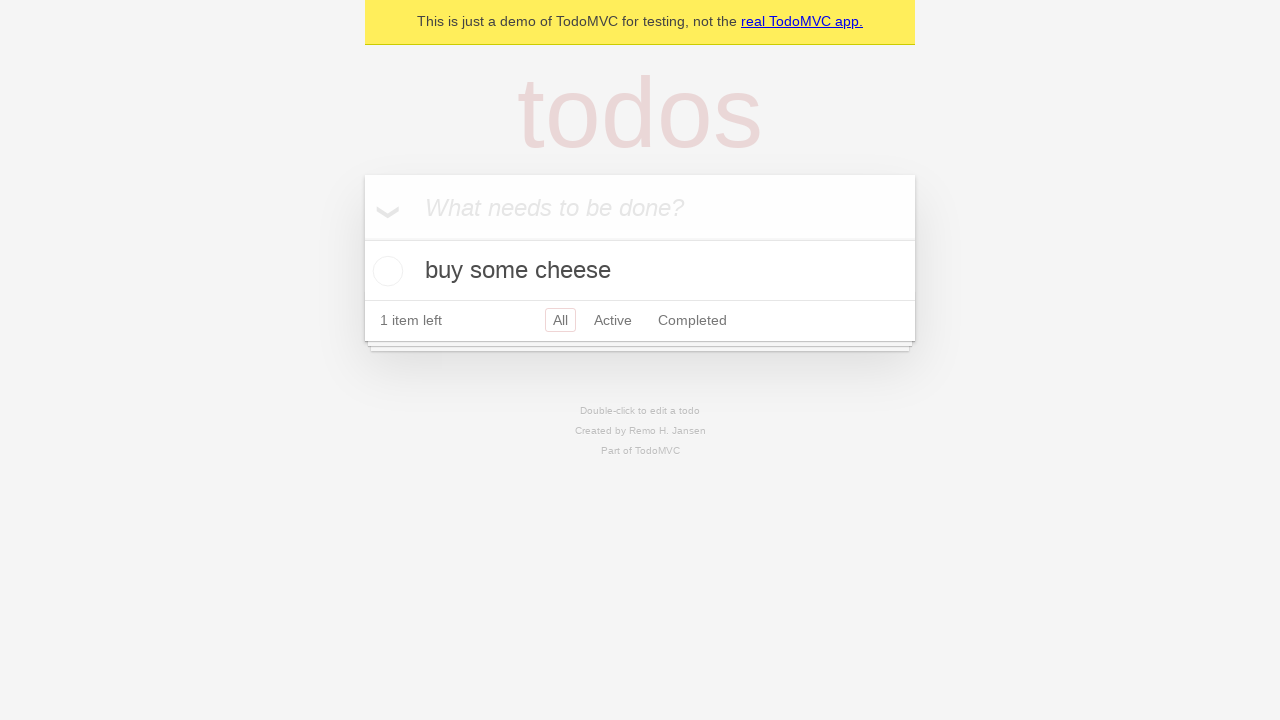

Filled todo input with 'feed the cat' on internal:attr=[placeholder="What needs to be done?"i]
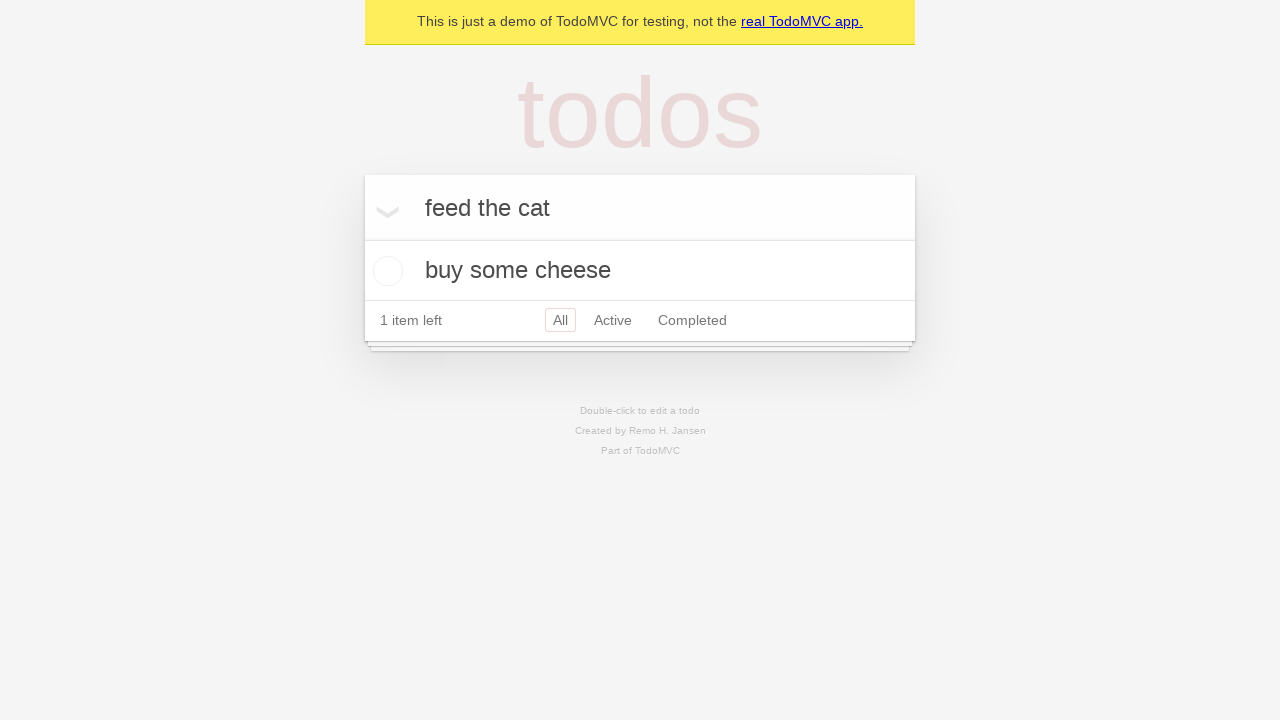

Pressed Enter to add todo 'feed the cat' on internal:attr=[placeholder="What needs to be done?"i]
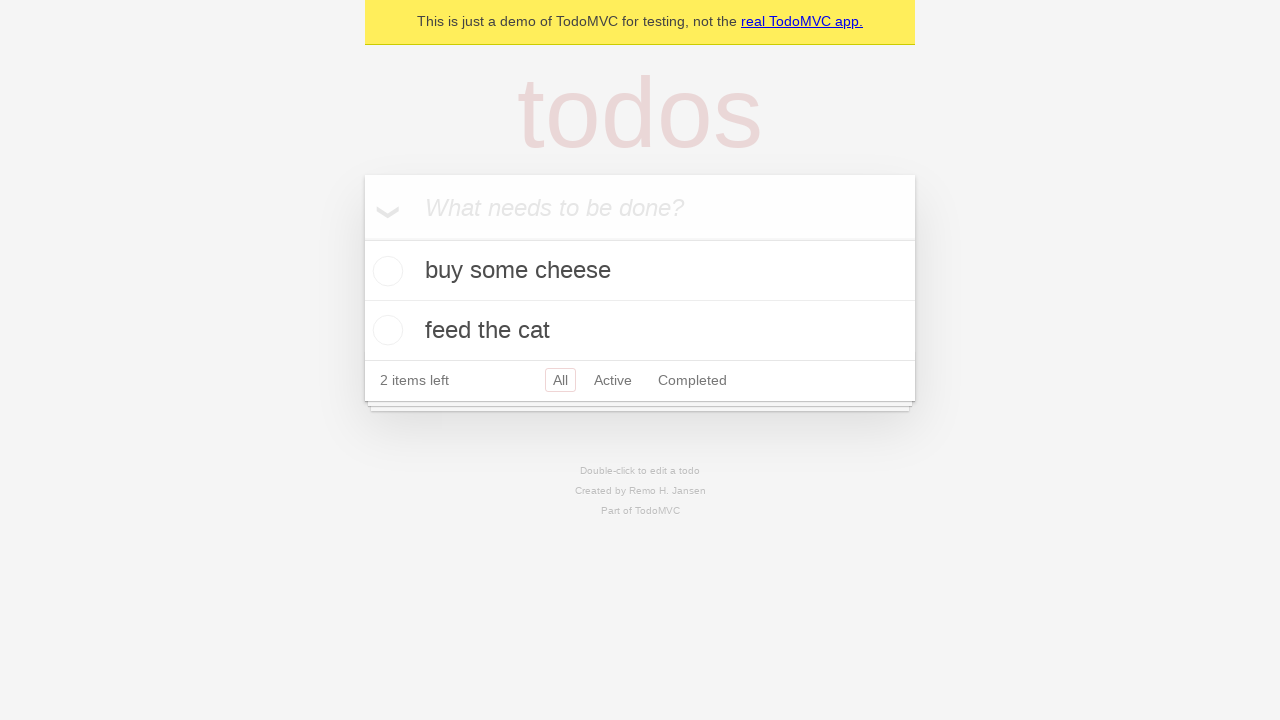

Filled todo input with 'book a doctors appointment' on internal:attr=[placeholder="What needs to be done?"i]
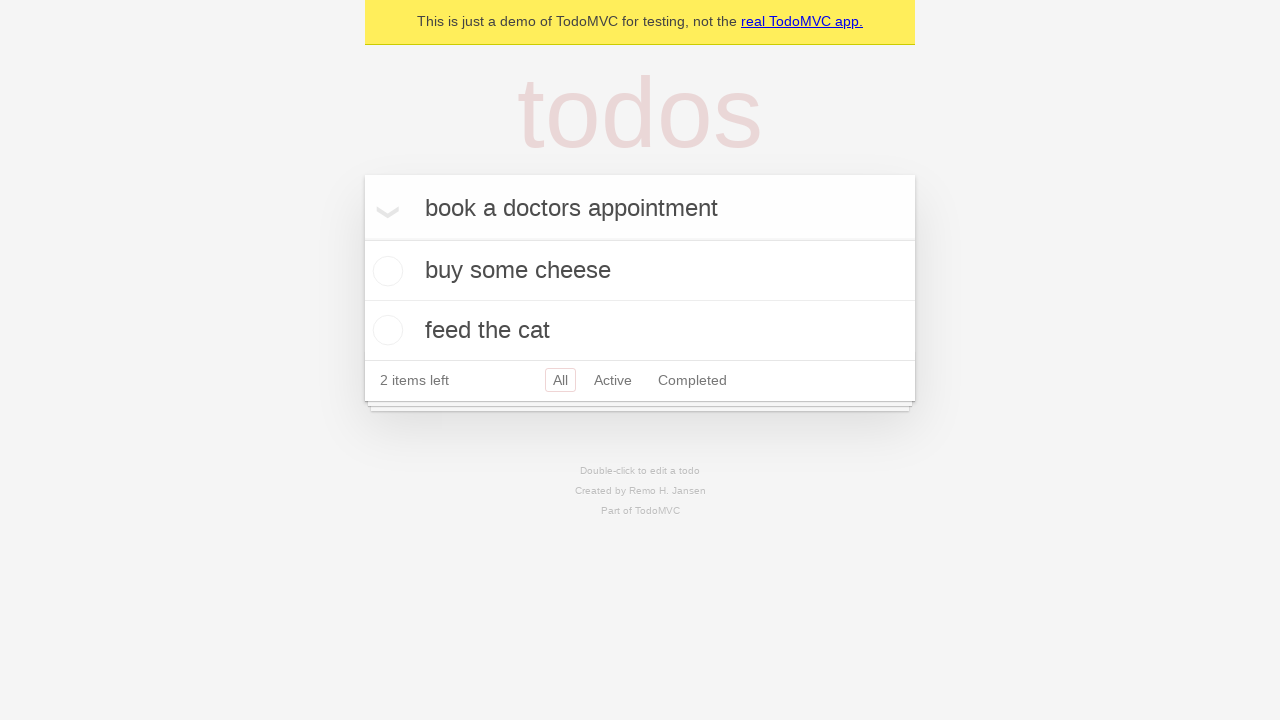

Pressed Enter to add todo 'book a doctors appointment' on internal:attr=[placeholder="What needs to be done?"i]
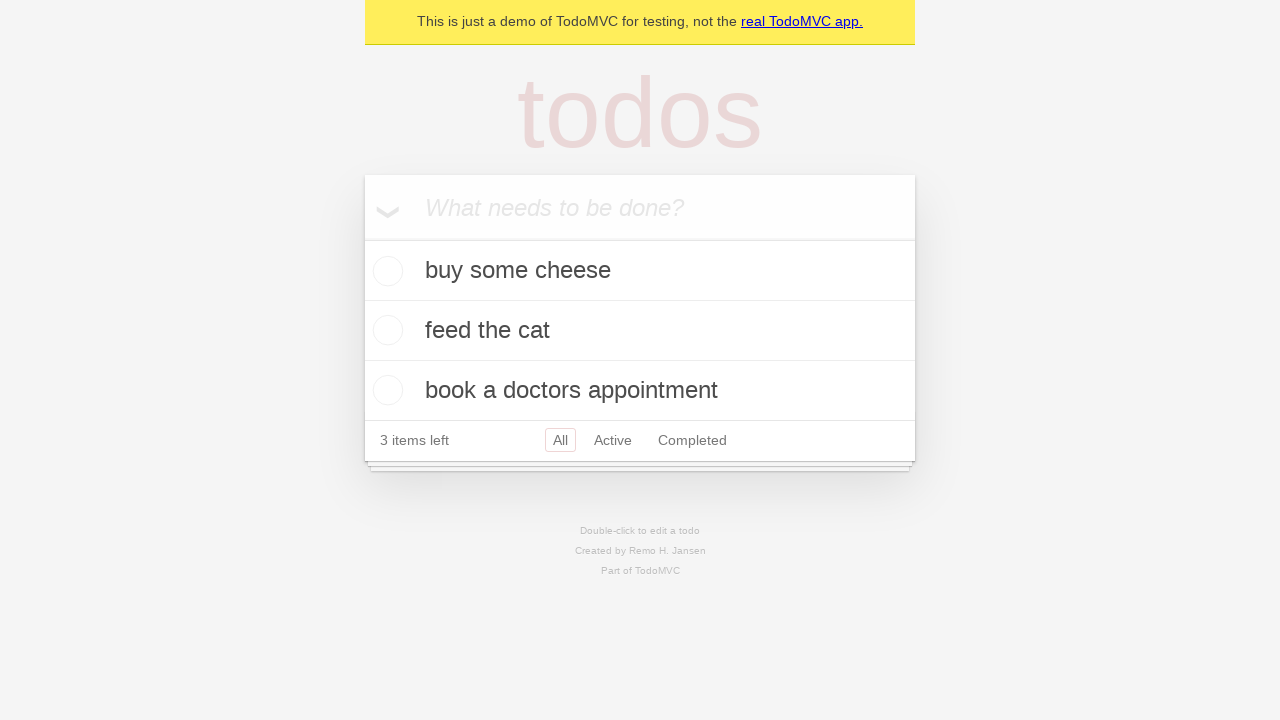

Verified all 3 todos were created - '3 items left' counter is visible
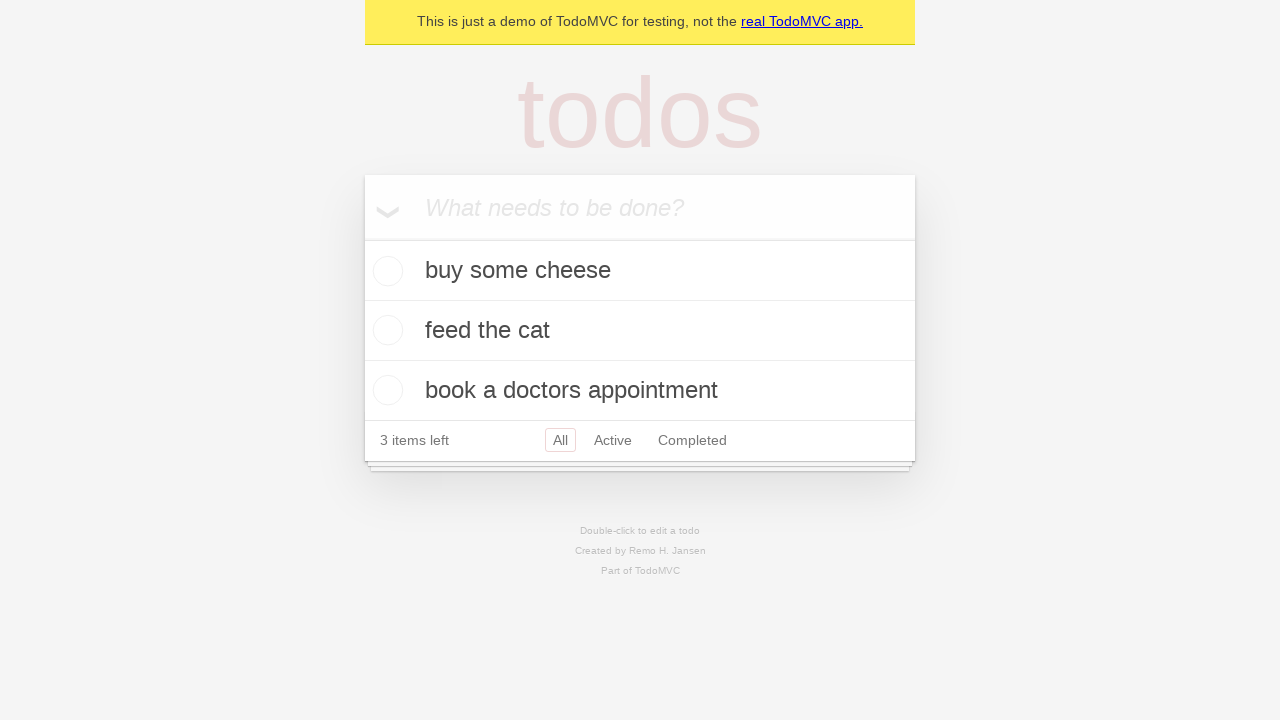

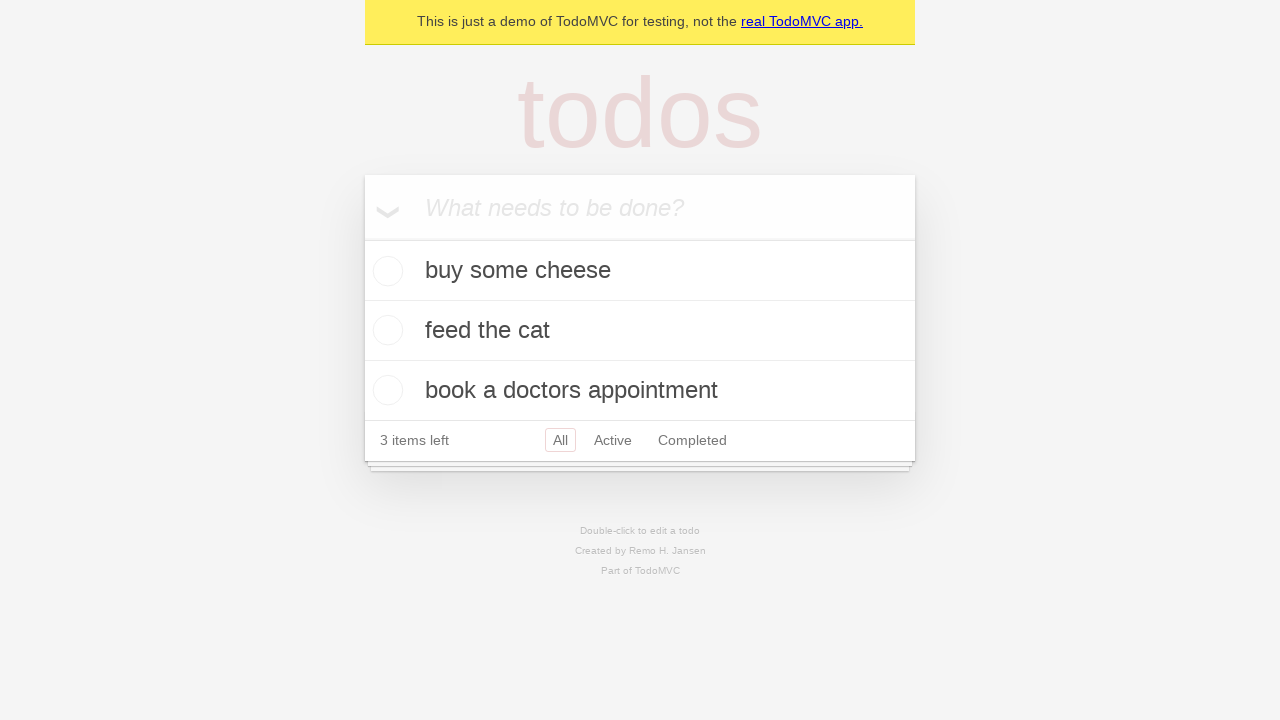